Navigates to Flashscore sports website and clicks on an element in the live matches table to interact with match listings

Starting URL: https://www.flashscore.com/

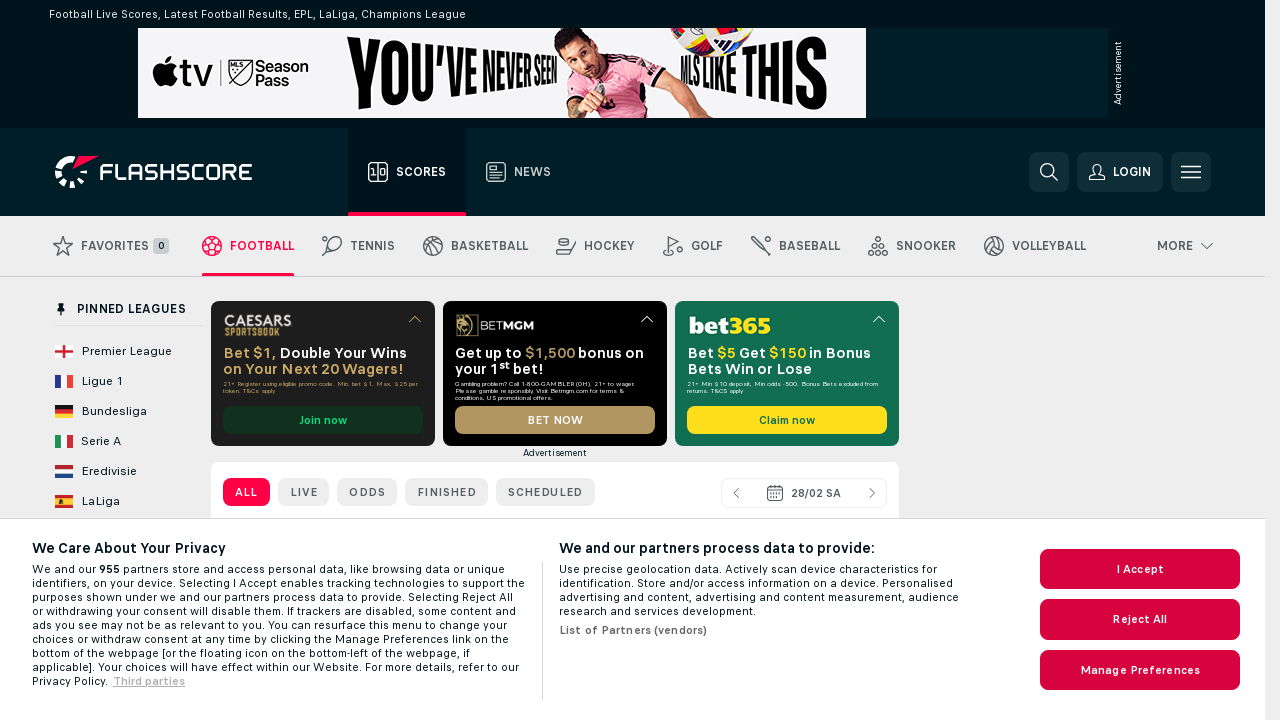

Waited for live table to load on Flashscore
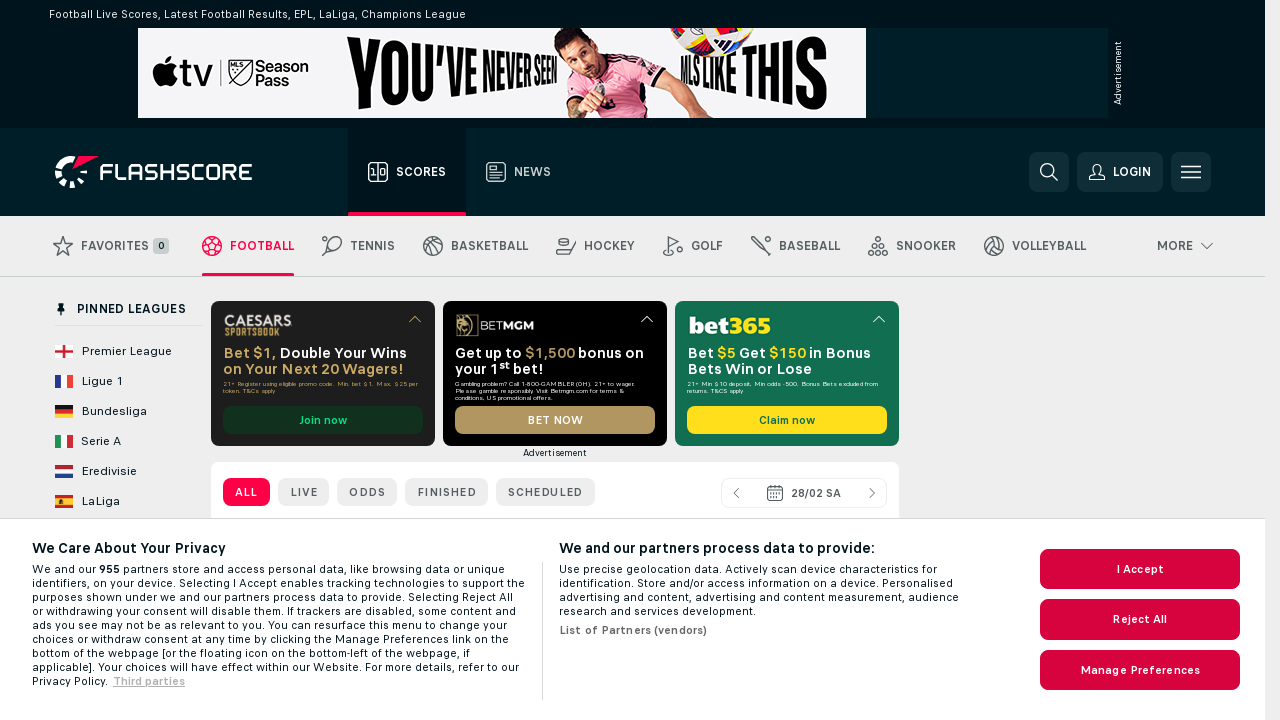

Clicked on element in live matches table to interact with match listings at (304, 492) on xpath=//*[@id="live-table"]/div[1]/div/div[2]
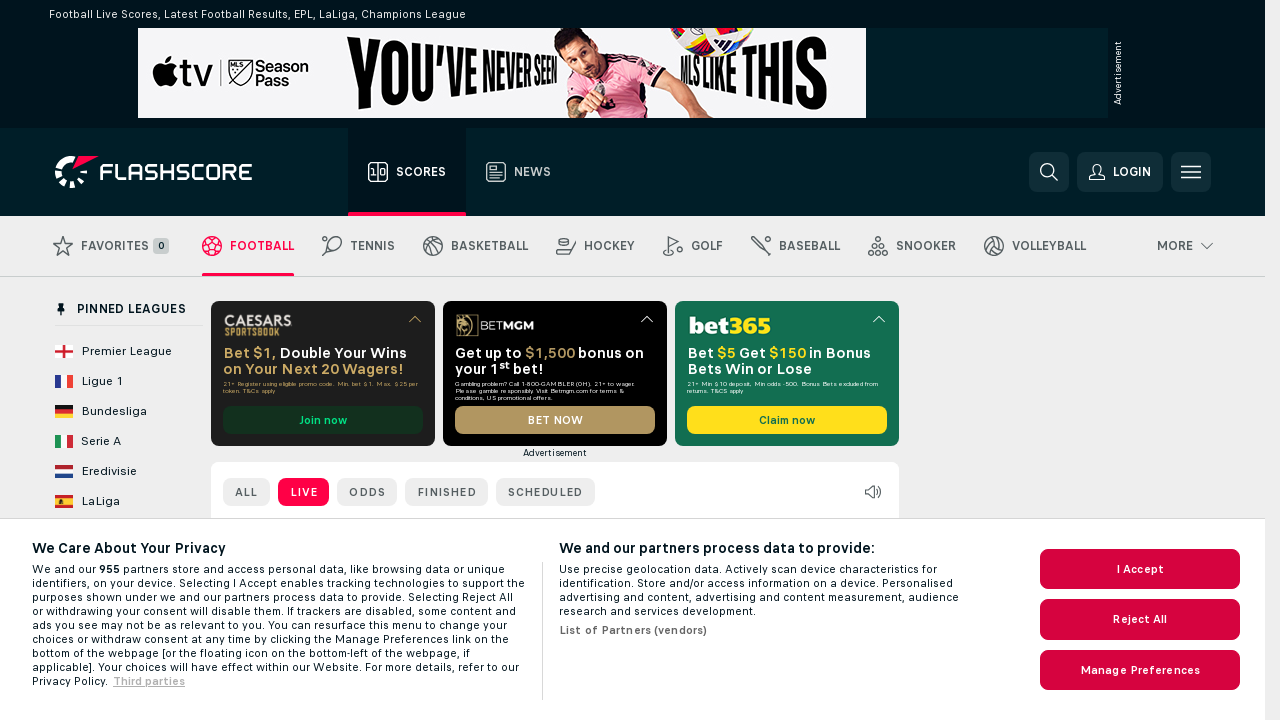

Waited 2 seconds for content to update after click
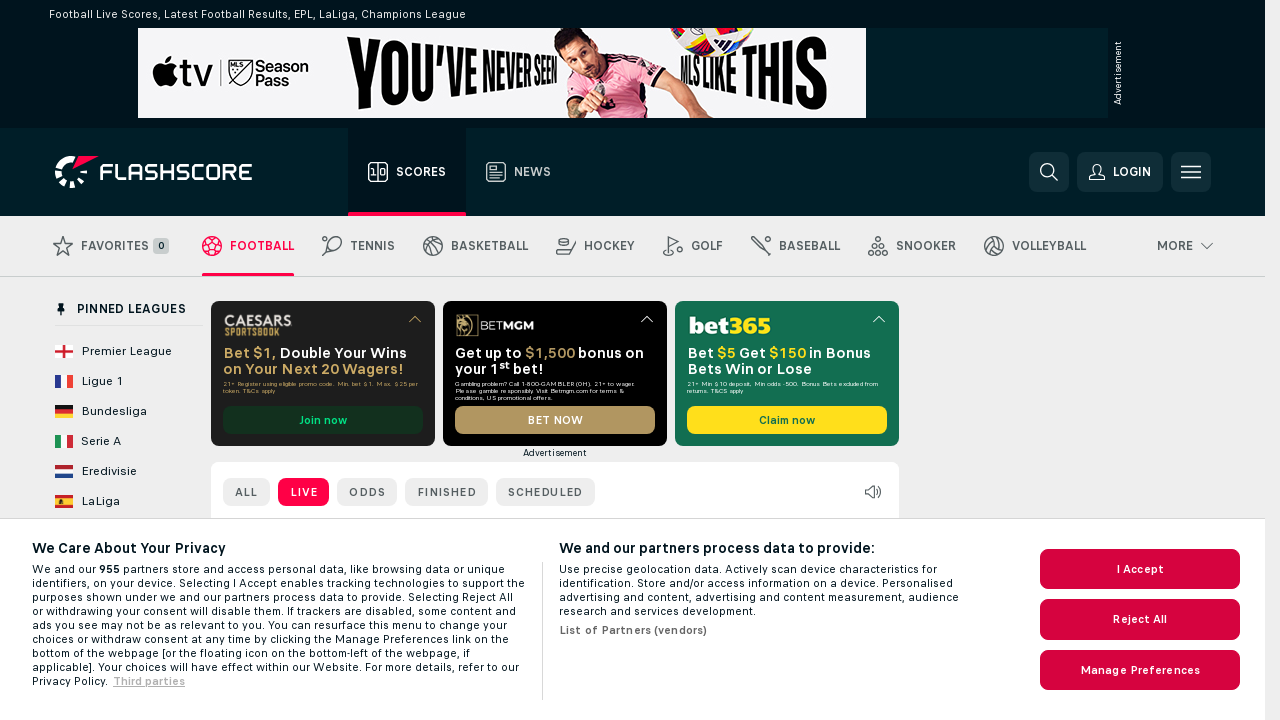

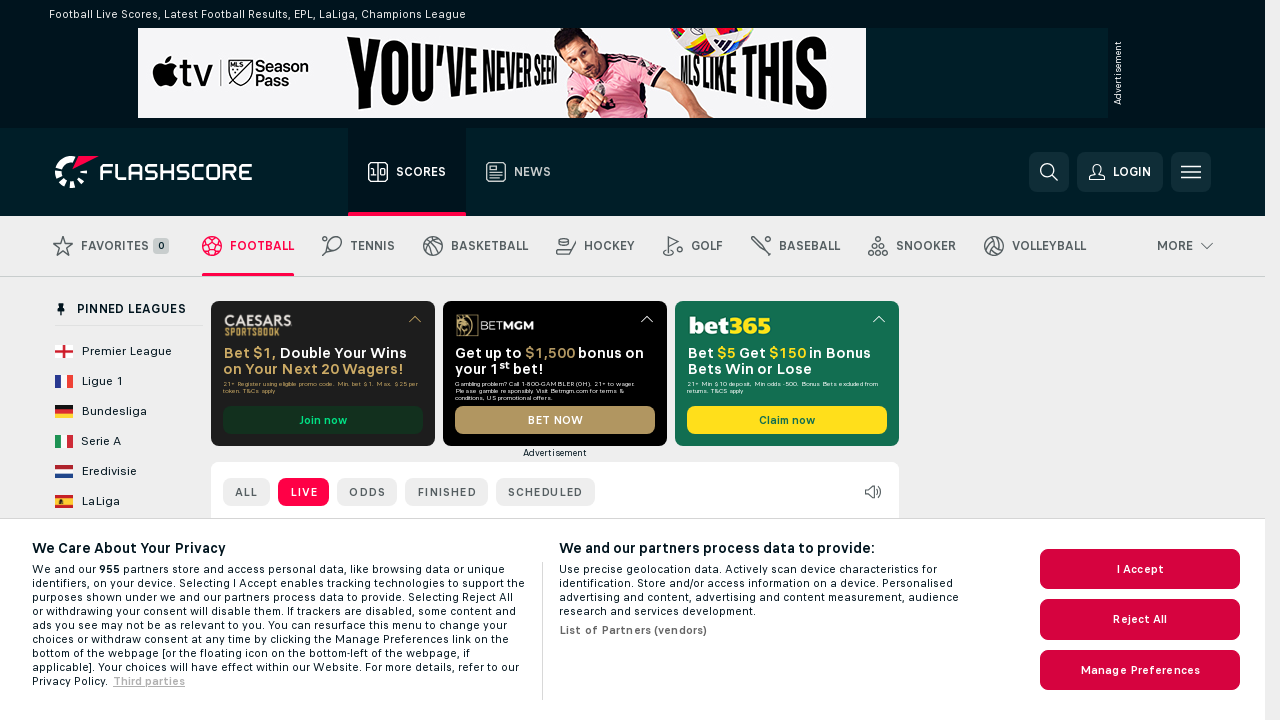